Navigates to Steam's top sellers page, scrolls to load more games, clicks on a game, and handles the age restriction popup if present by selecting a birth year and clicking the submit button.

Starting URL: https://store.steampowered.com/search/?filter=topsellers&ndl=1&ignore_preferences=1

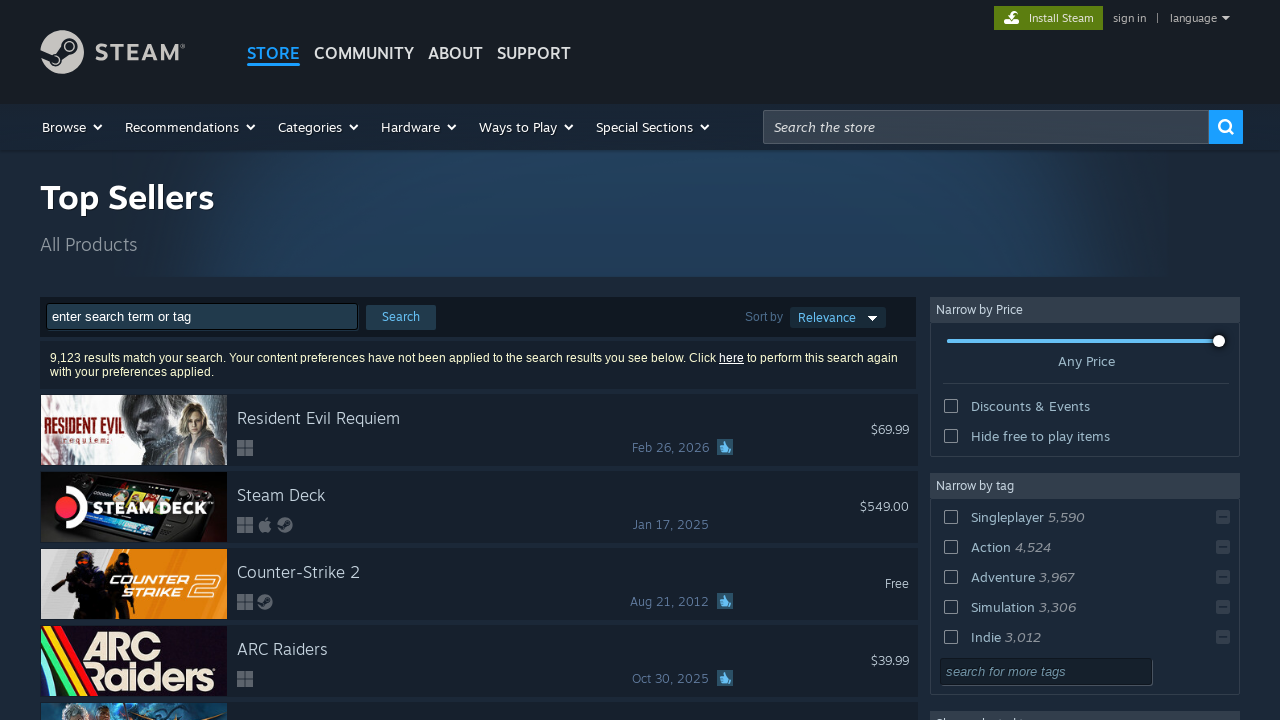

Waited for game listings to load on Steam top sellers page
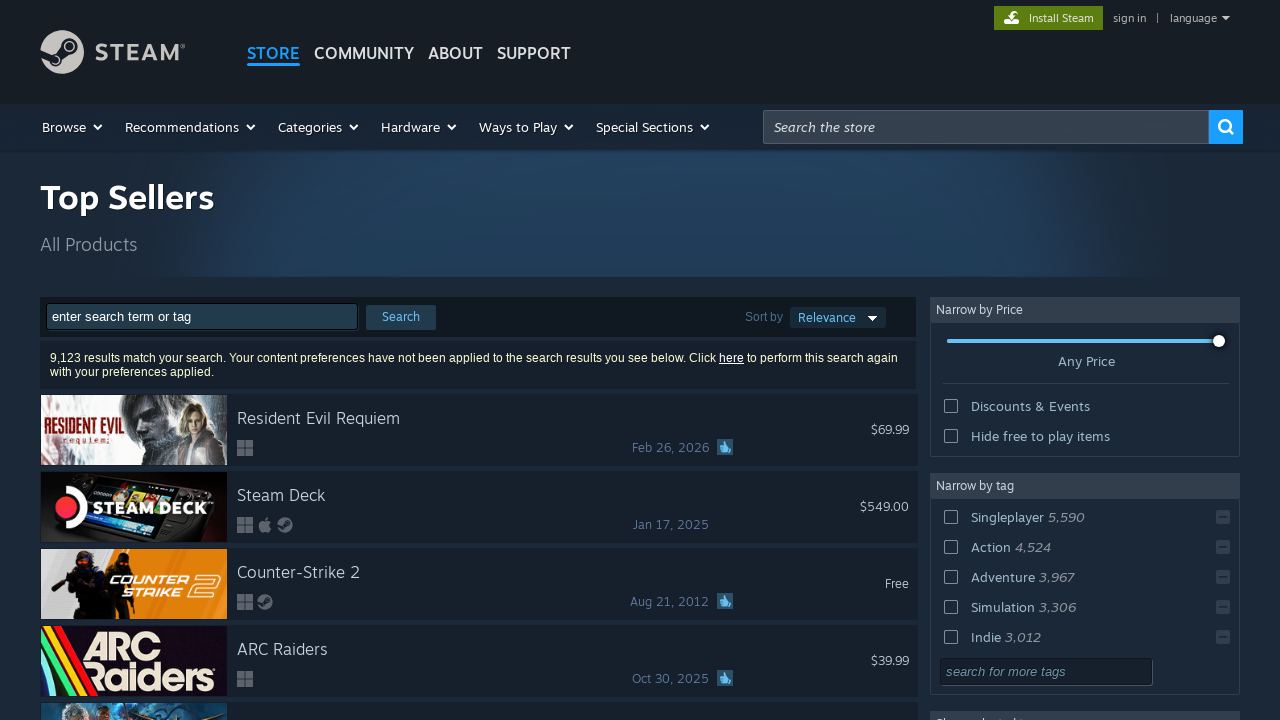

Scrolled down to position 2500 to load more games
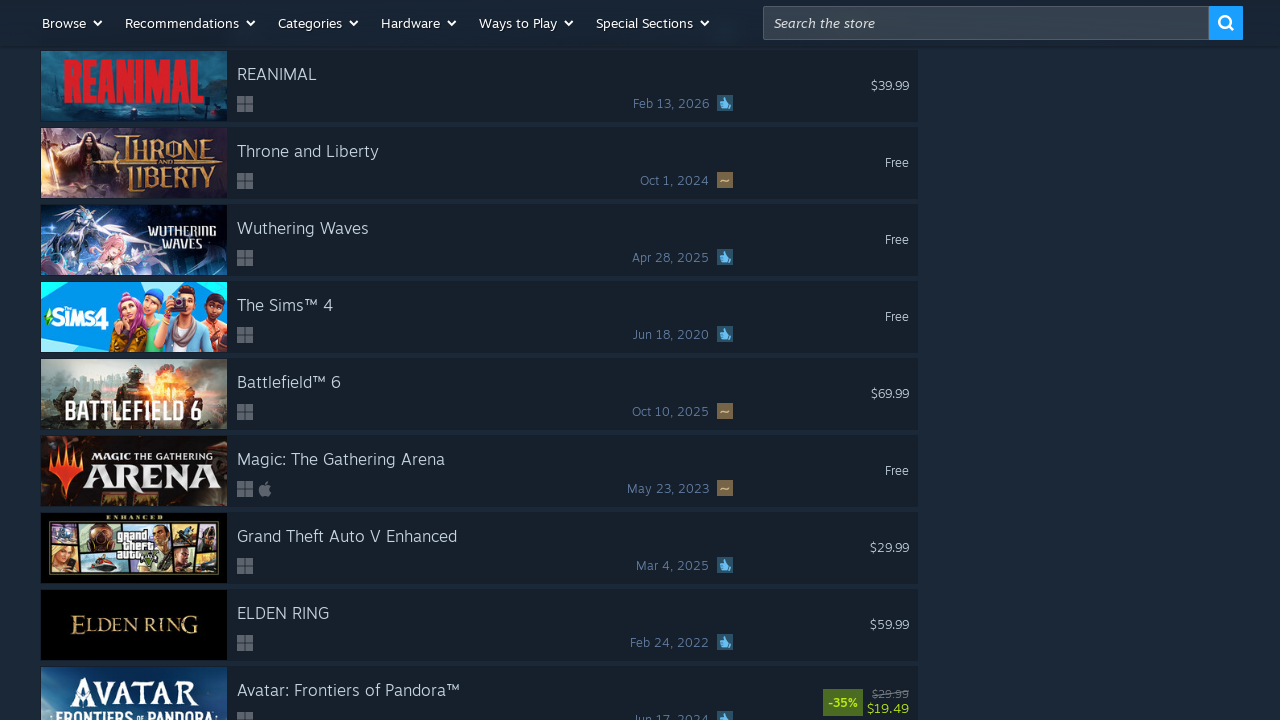

Waited 1 second for games to load after scrolling
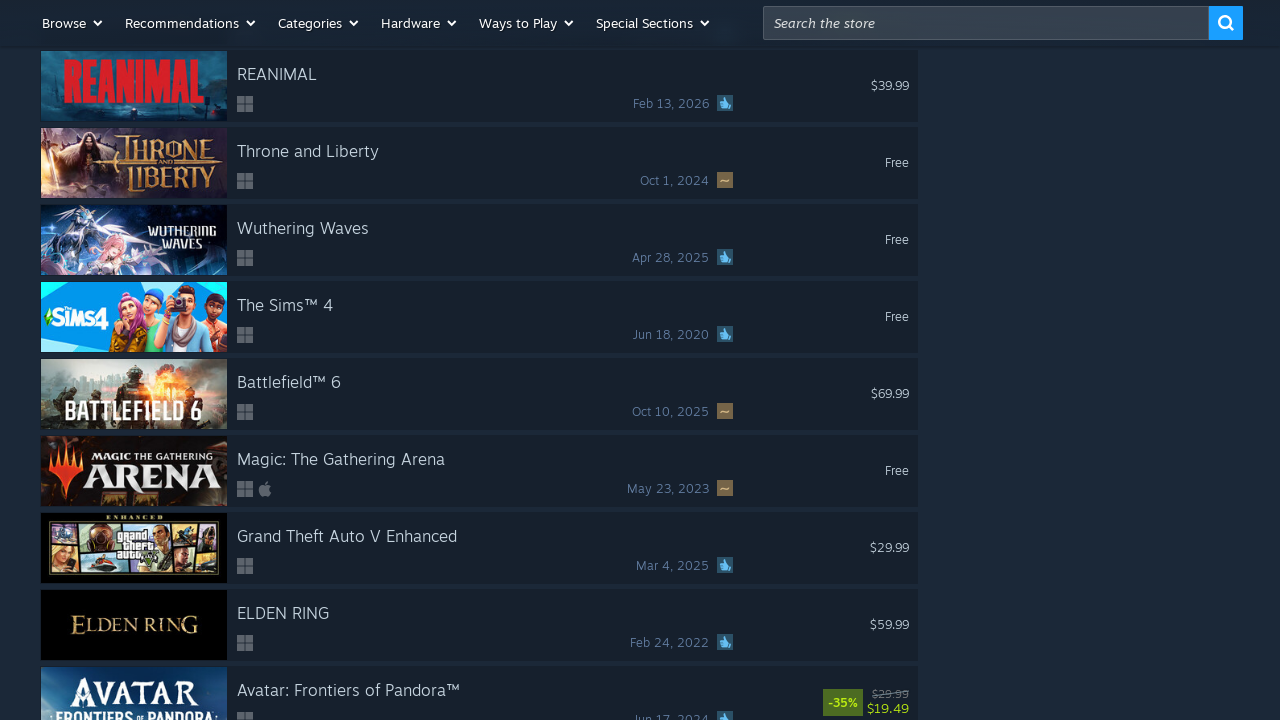

Scrolled down to position 5000 to load more games
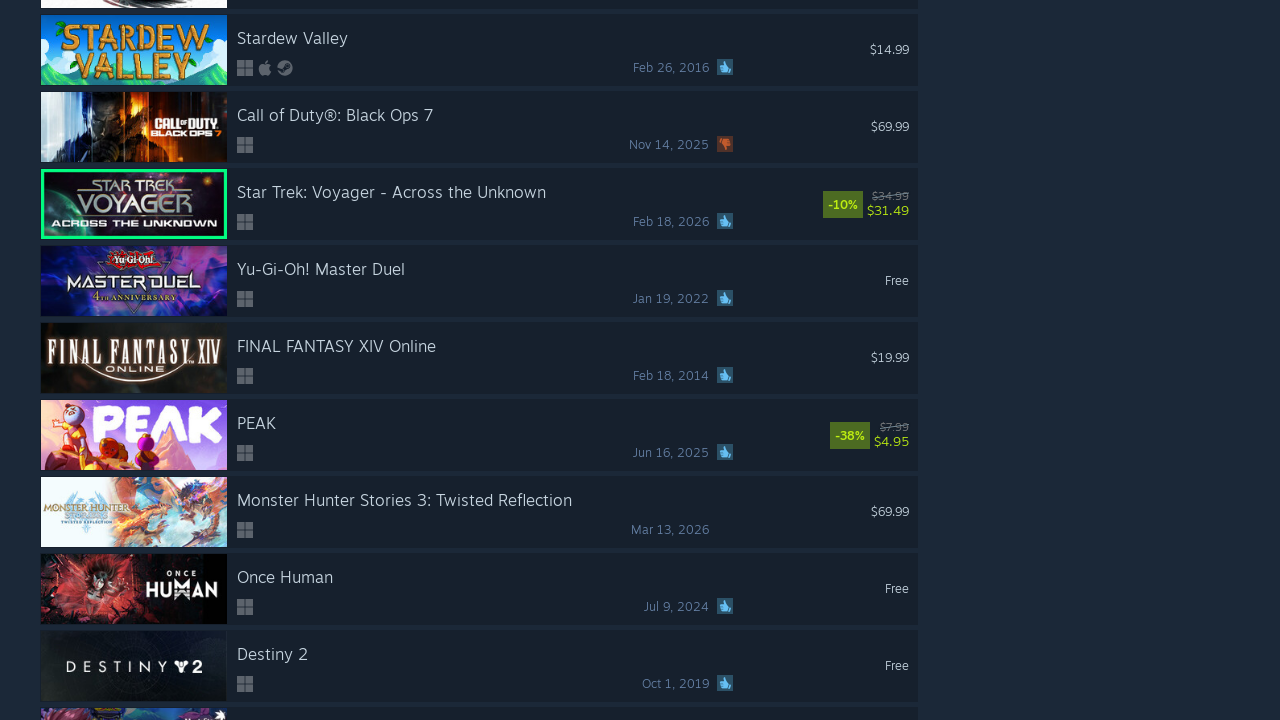

Waited 1 second for games to load after scrolling
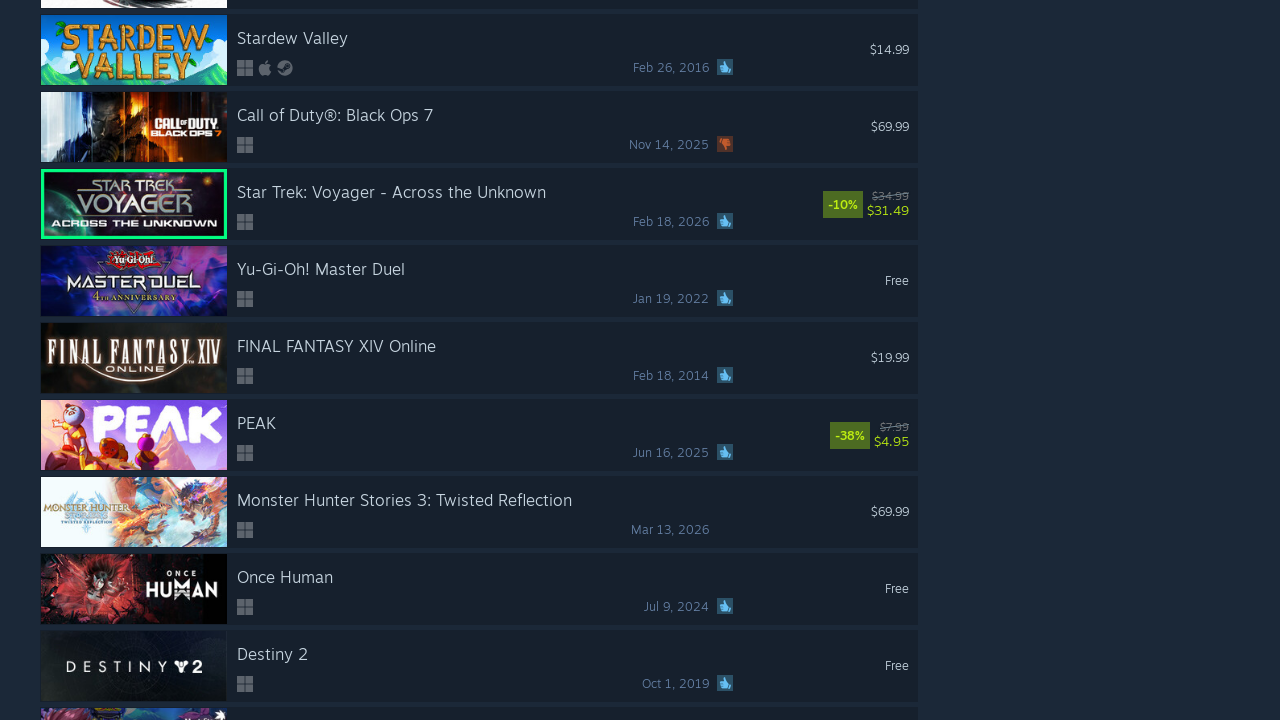

Scrolled down to position 7500 to load more games
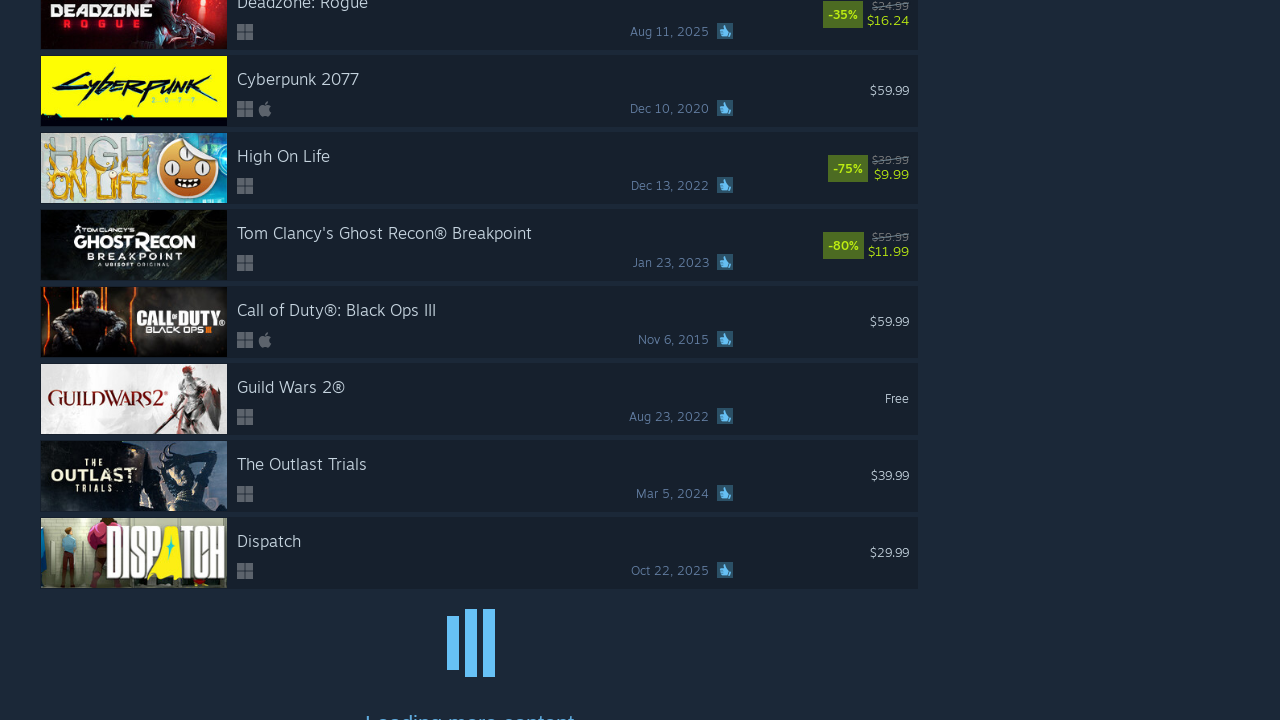

Waited 1 second for games to load after scrolling
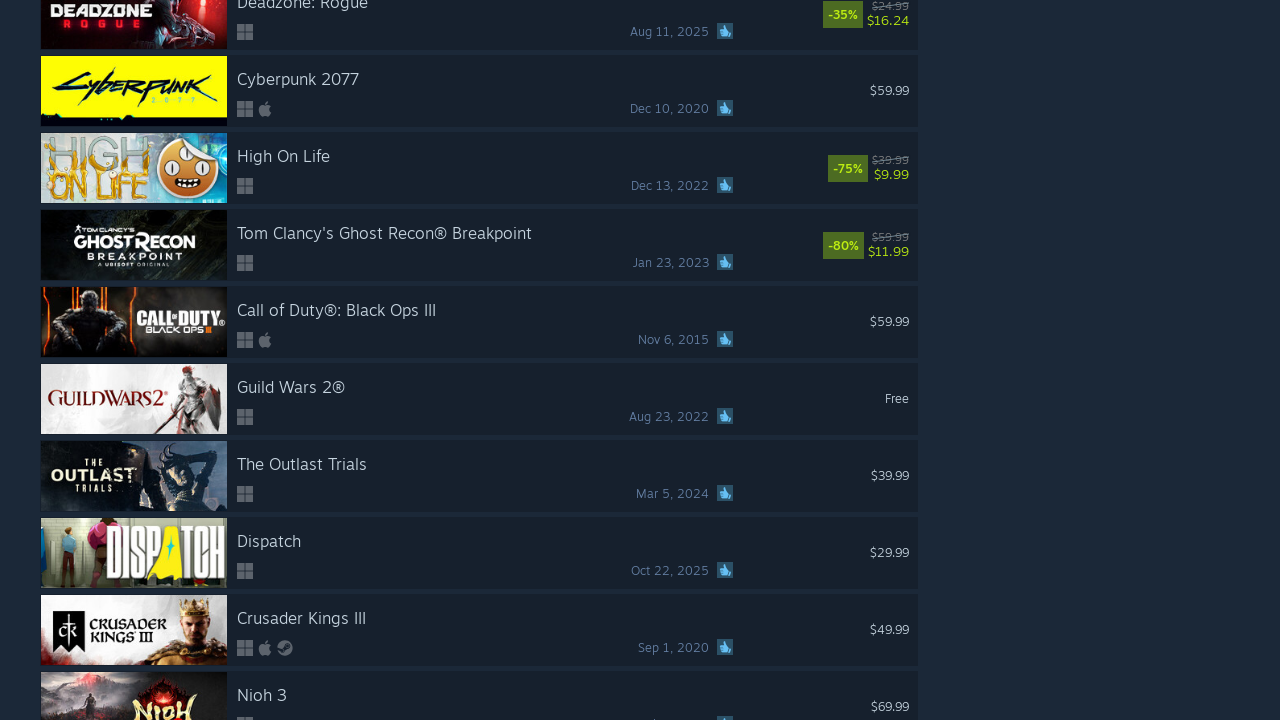

Scrolled back to top of page
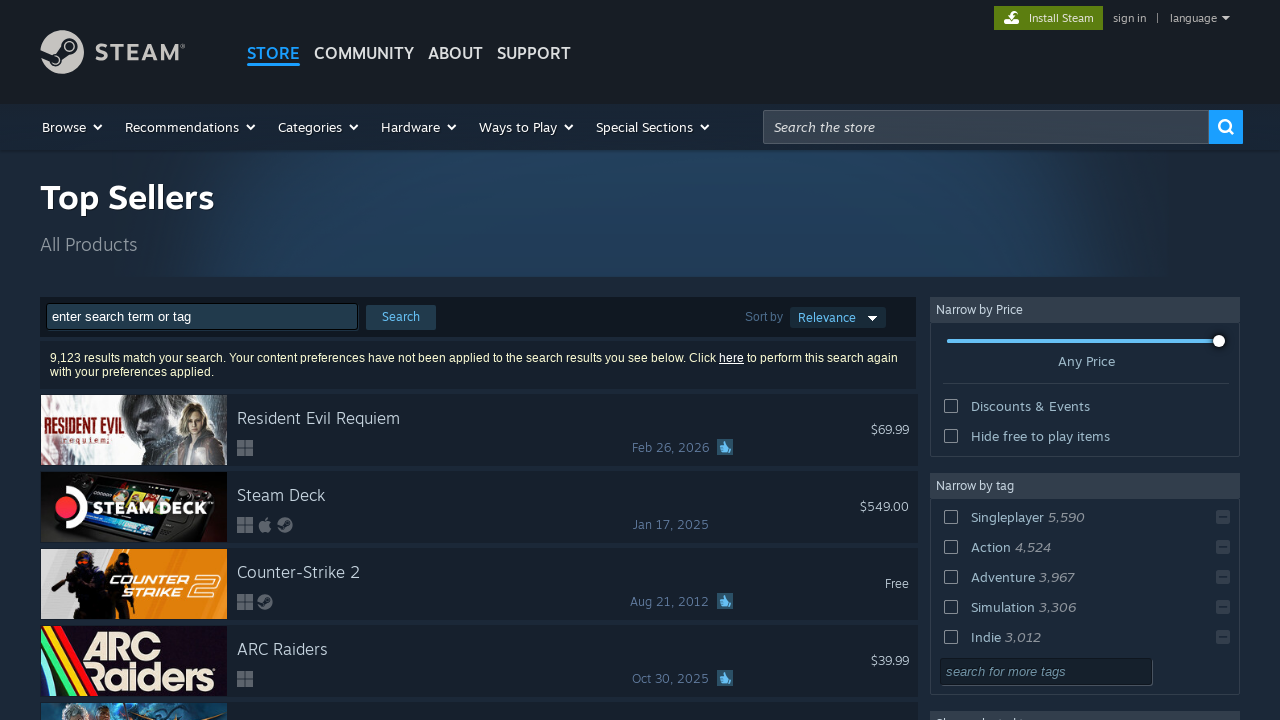

Waited 1 second after scrolling to top
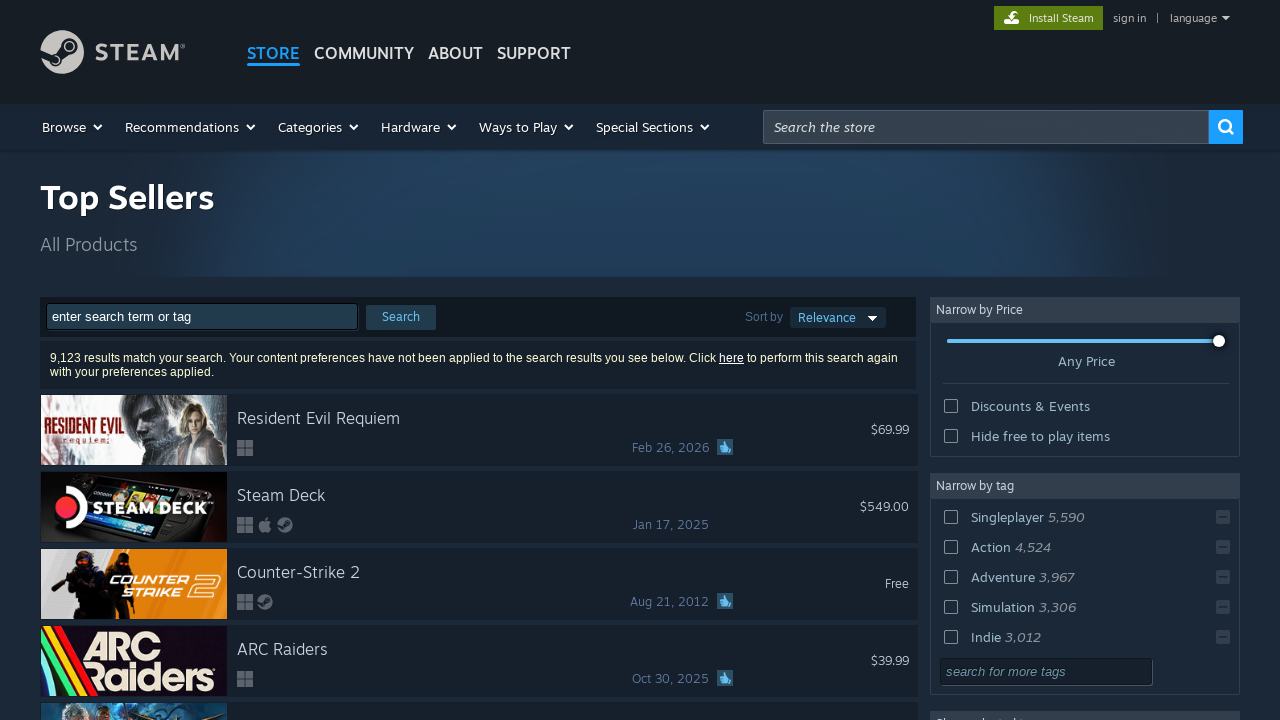

Retrieved href attribute from first game in the list
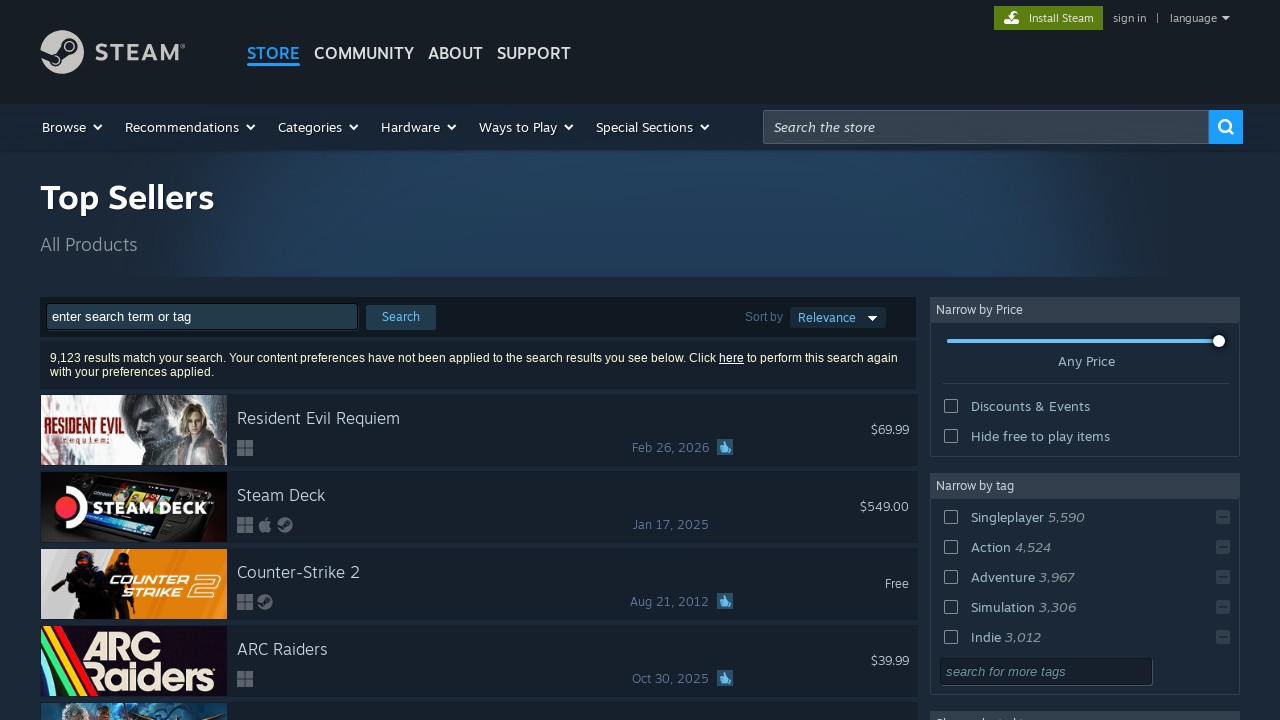

Navigated to the first game's product page
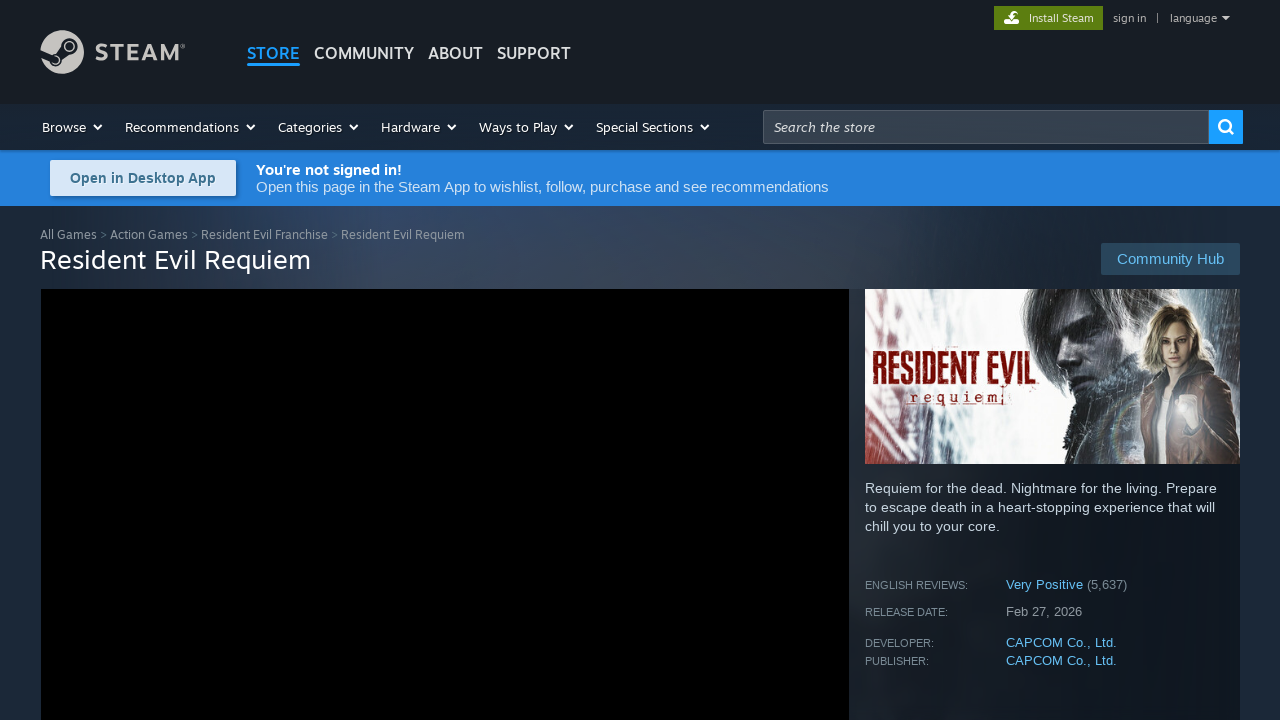

Game page content loaded successfully
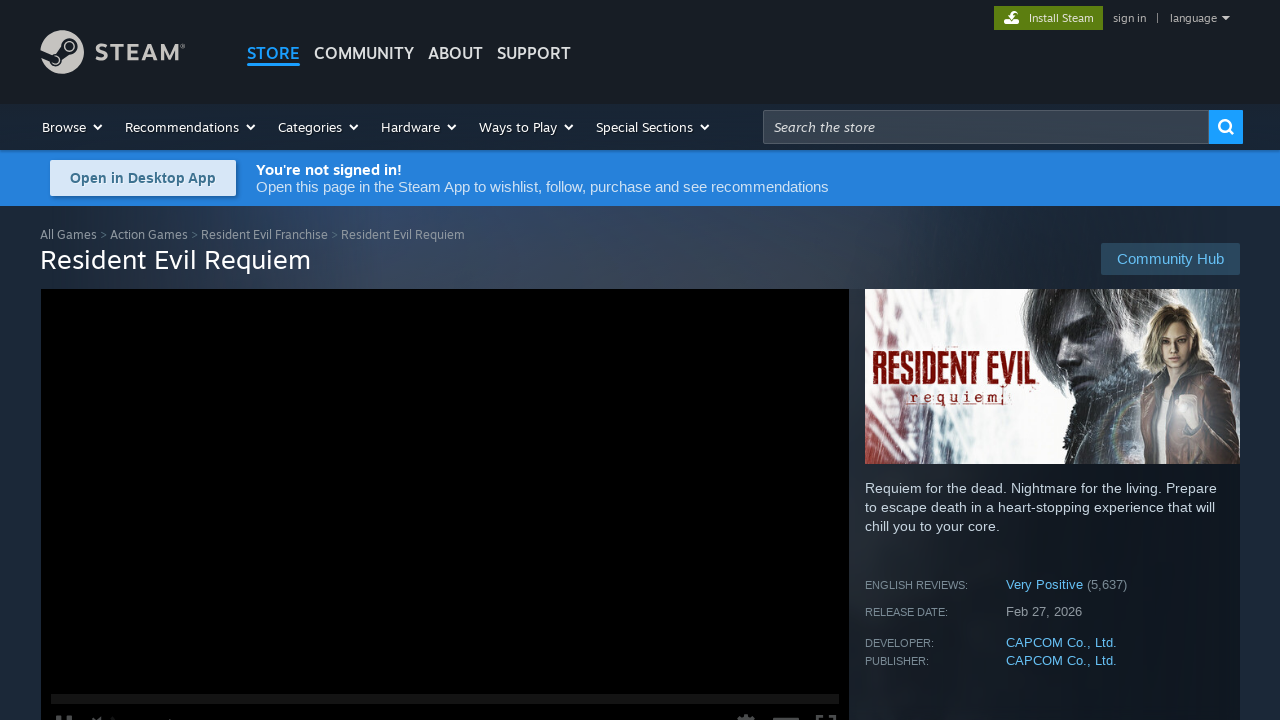

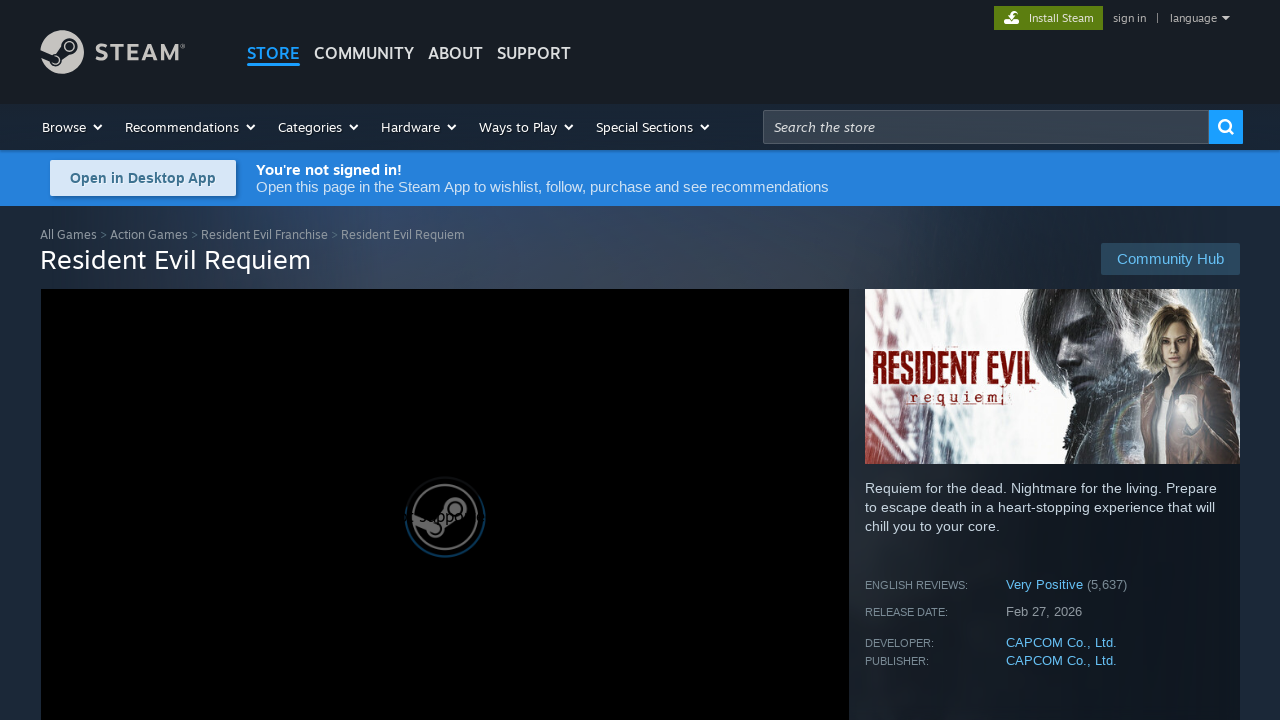